Tests the HSBC property valuation tool by interacting with region/district dropdown selectors, clicking to open the dropdown menu and selecting an option from the list.

Starting URL: https://www.hsbc.com.hk/zh-hk/mortgages/tools/property-valuation/

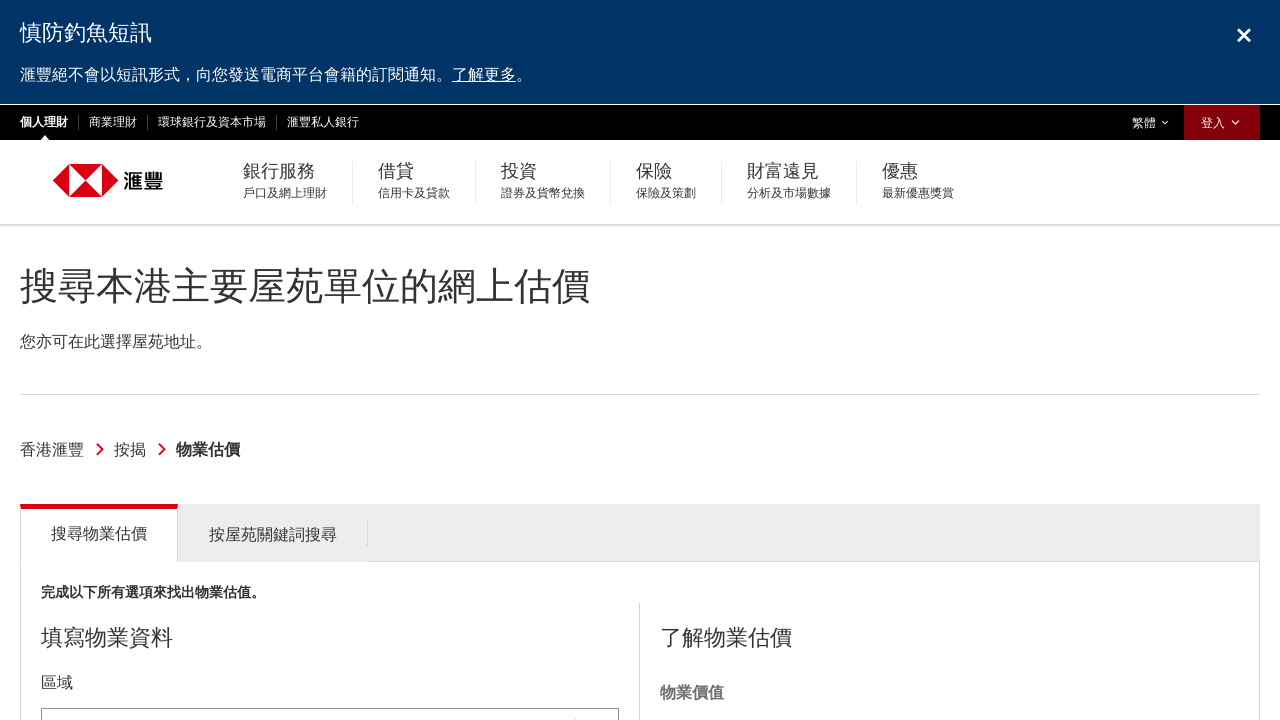

Waited for page to load (networkidle)
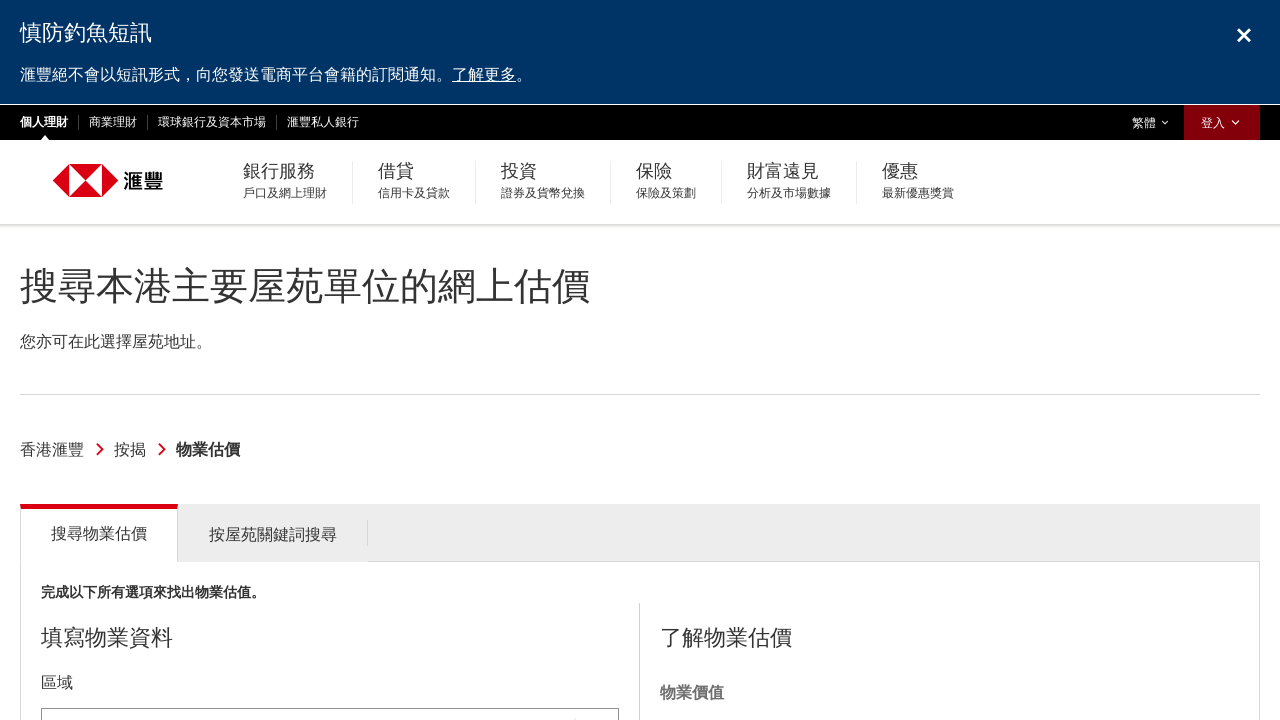

Clicked region dropdown selector to open menu at (330, 698) on #tools_form_1_selectized
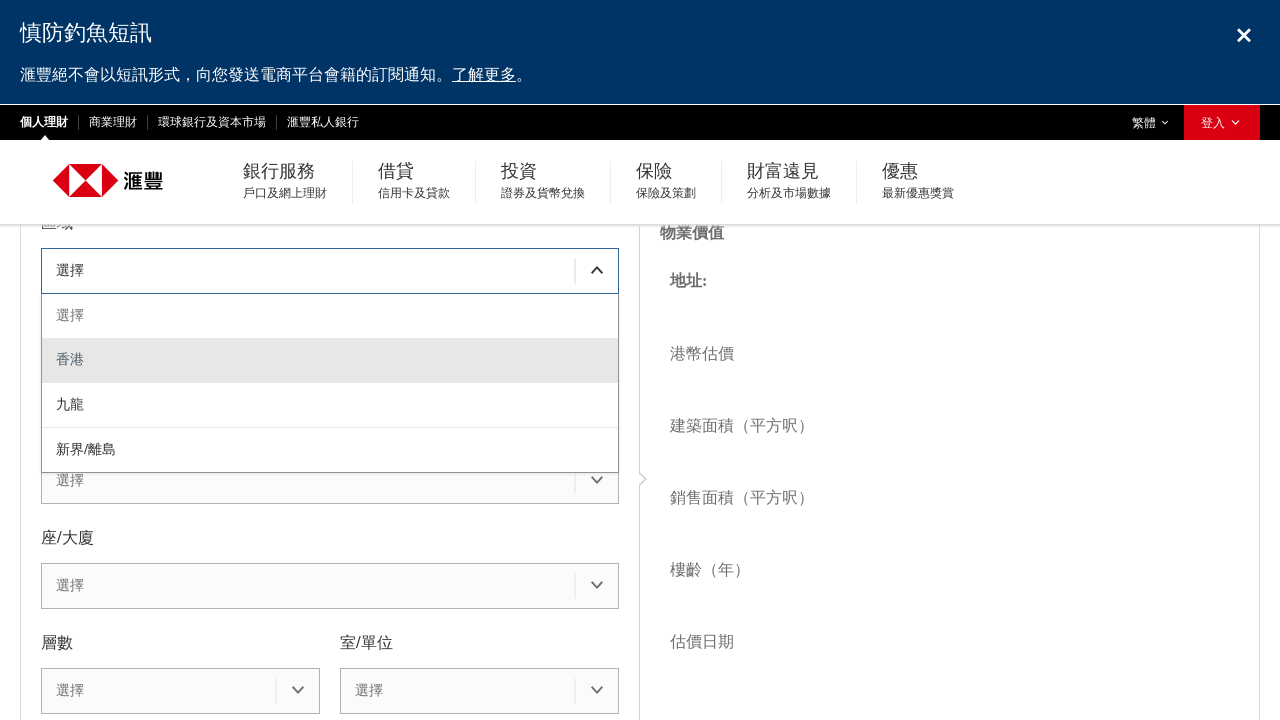

Region dropdown menu appeared
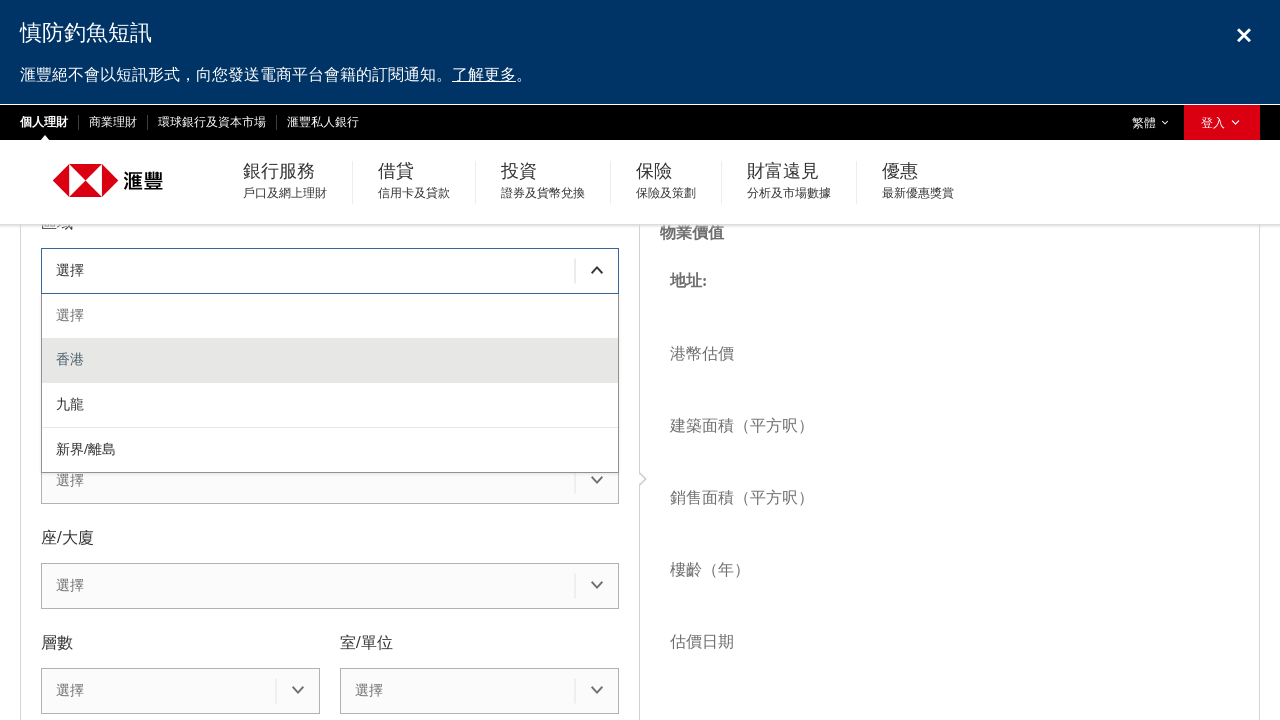

Selected region option from dropdown menu (index 2) at (330, 406) on #tools_form_1_menu div >> nth=2
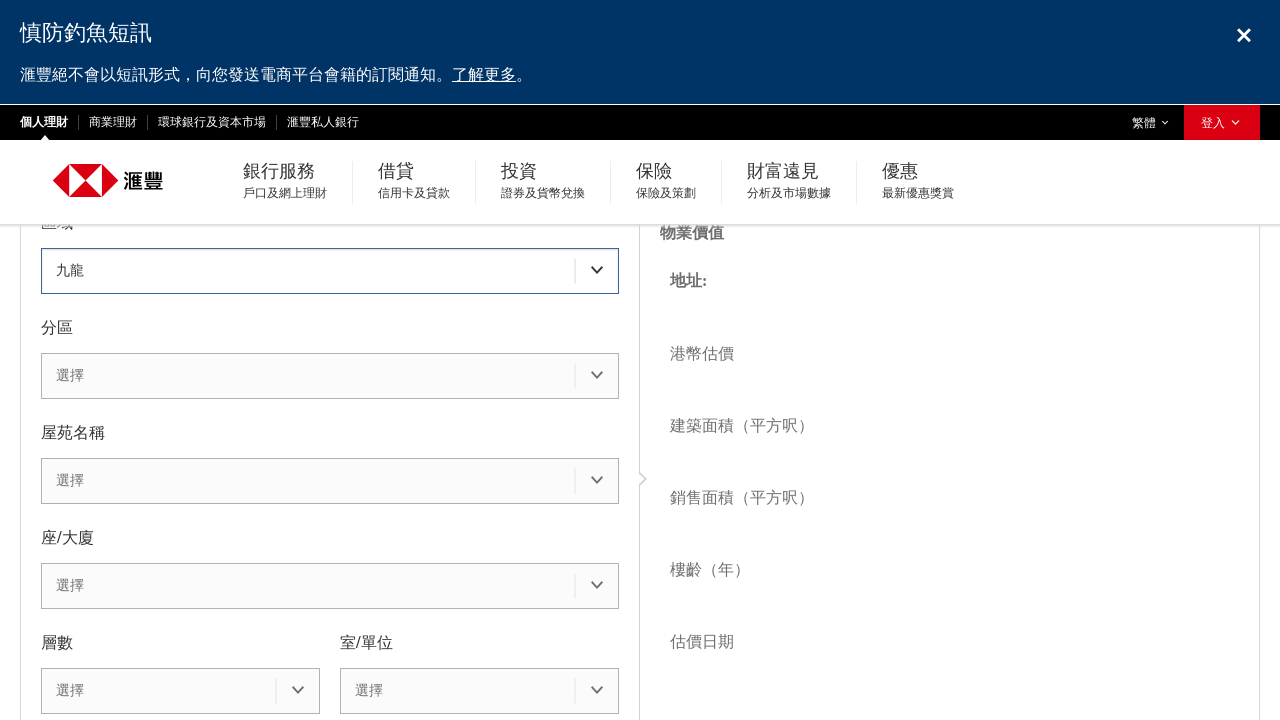

Waited 500ms for selection to register
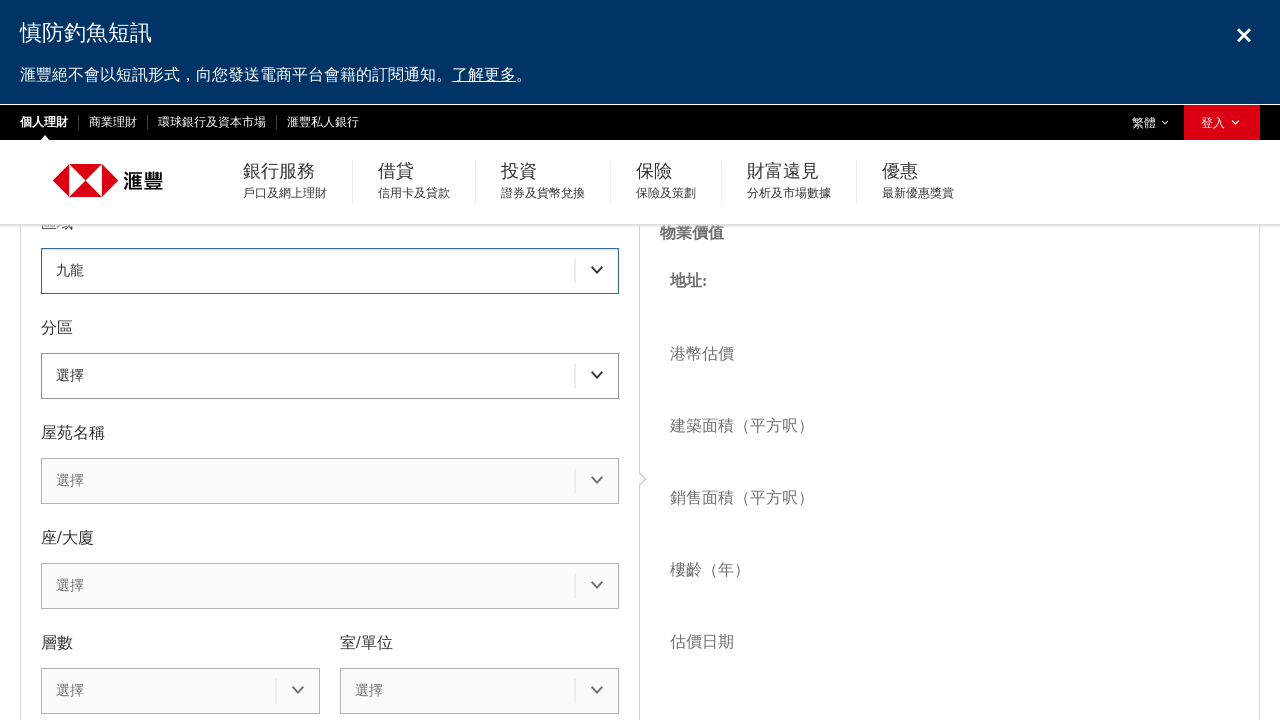

Verified region selection by confirming selected text element exists
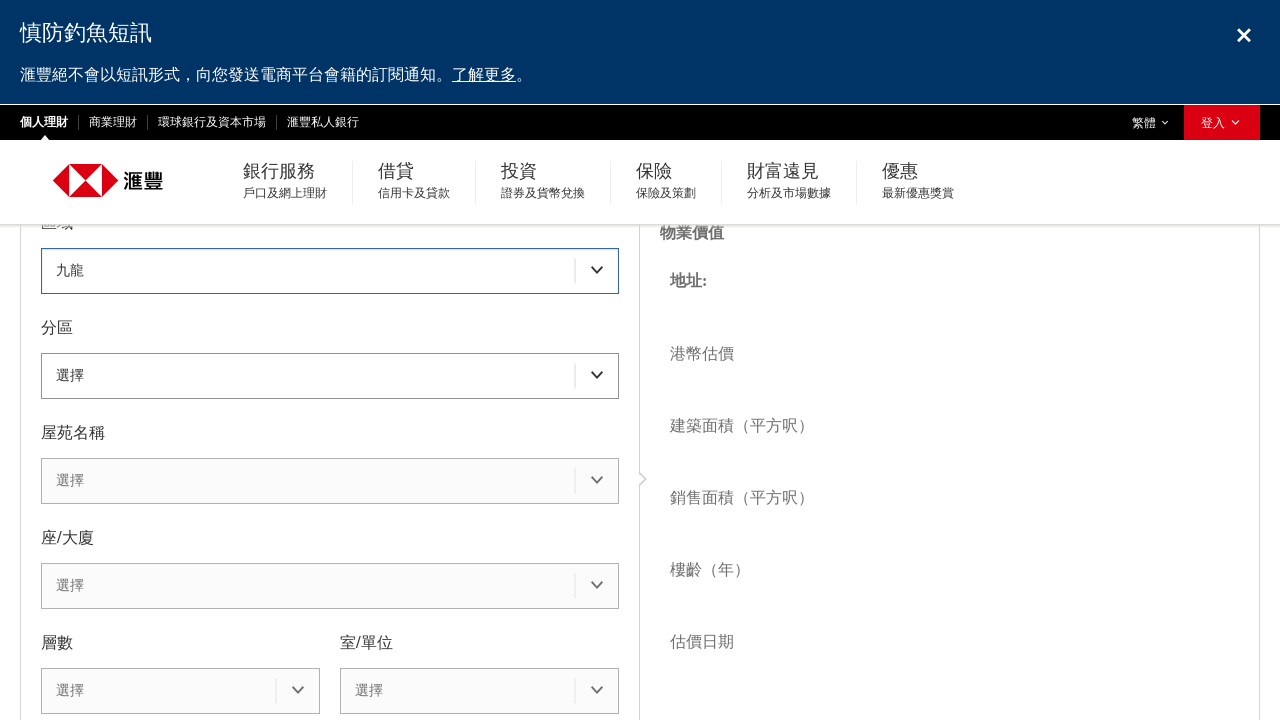

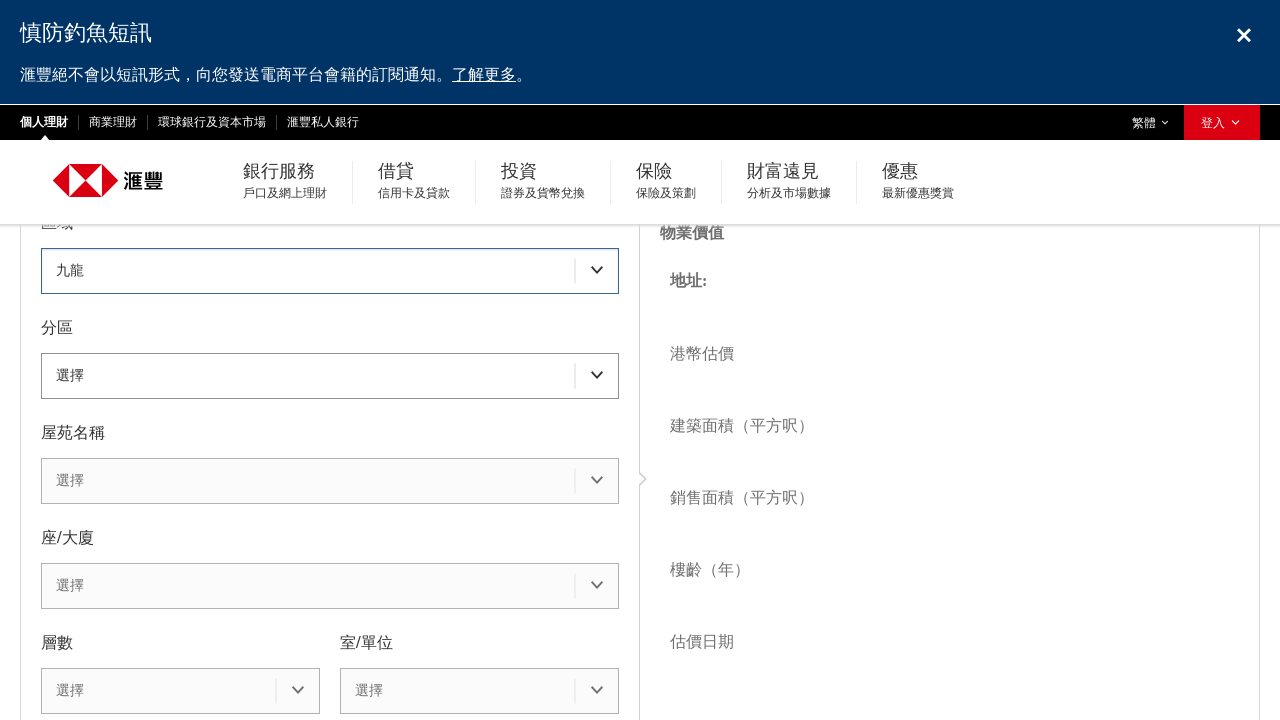